Tests dynamic ID functionality by navigating to the Dynamic ID page and verifying the presence of a button element

Starting URL: http://uitestingplayground.com/

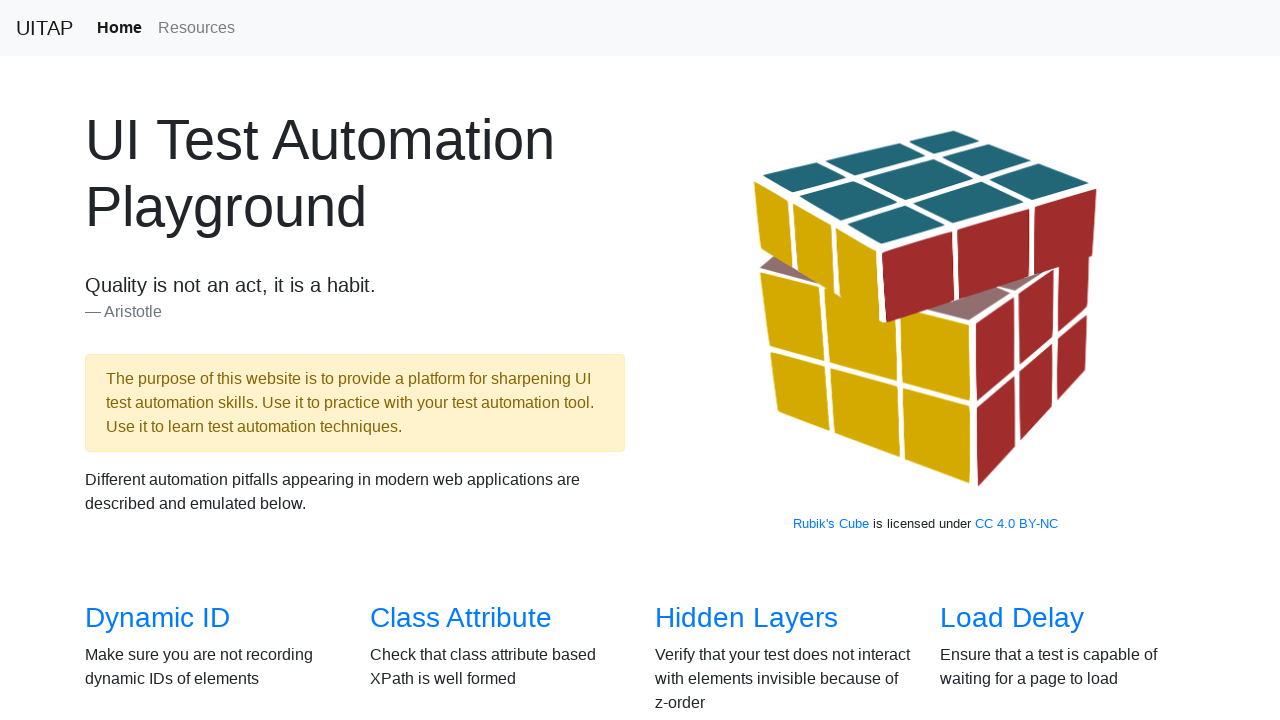

Clicked on Dynamic ID link at (158, 618) on a:has-text("Dynamic ID")
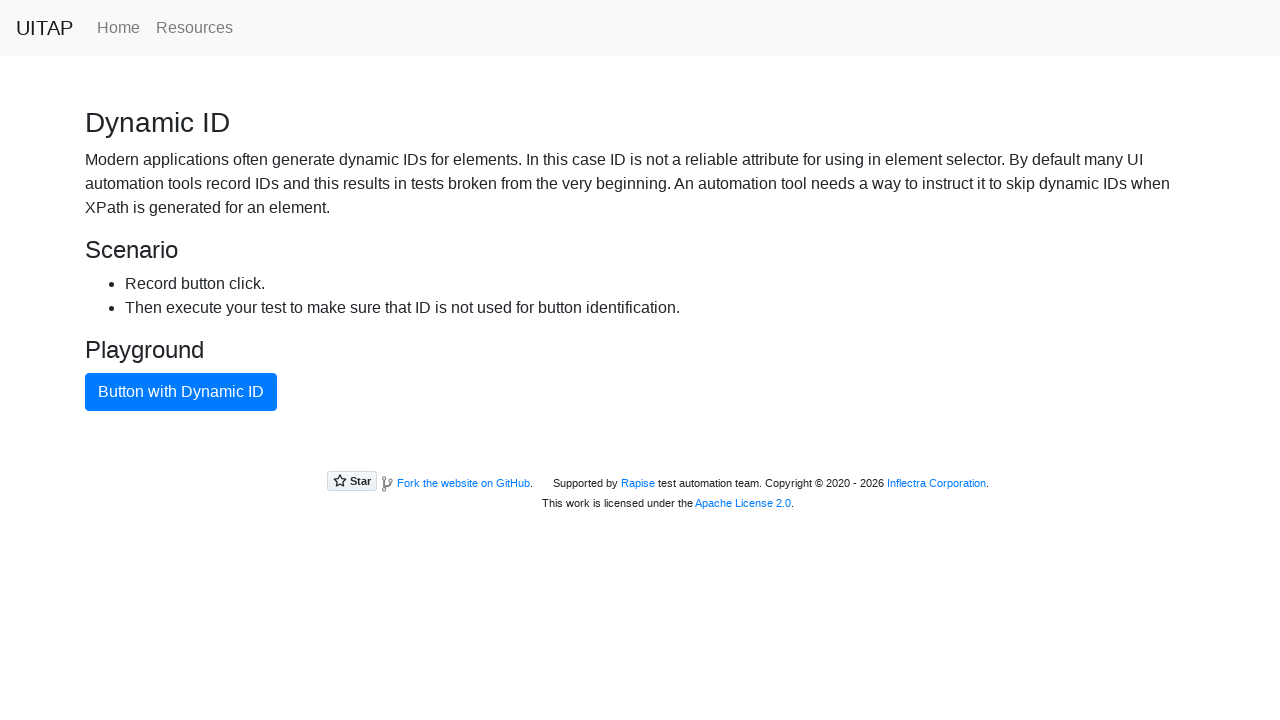

Verified button with primary class is present
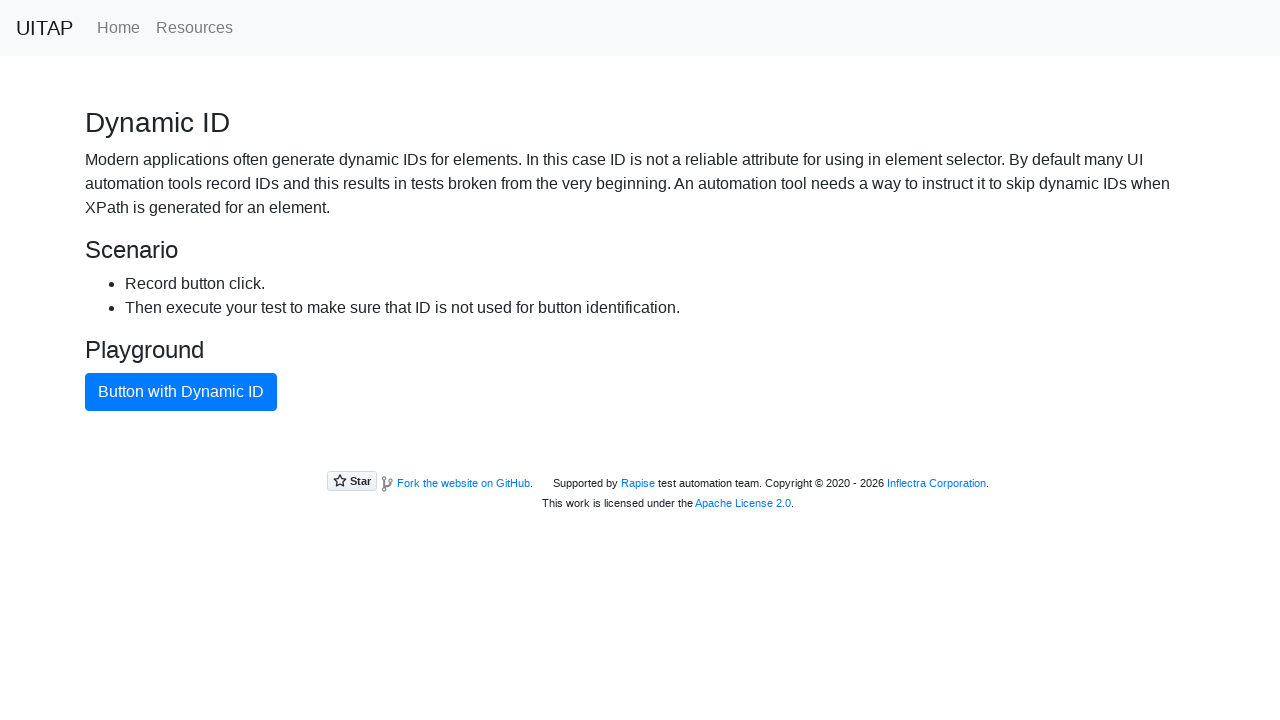

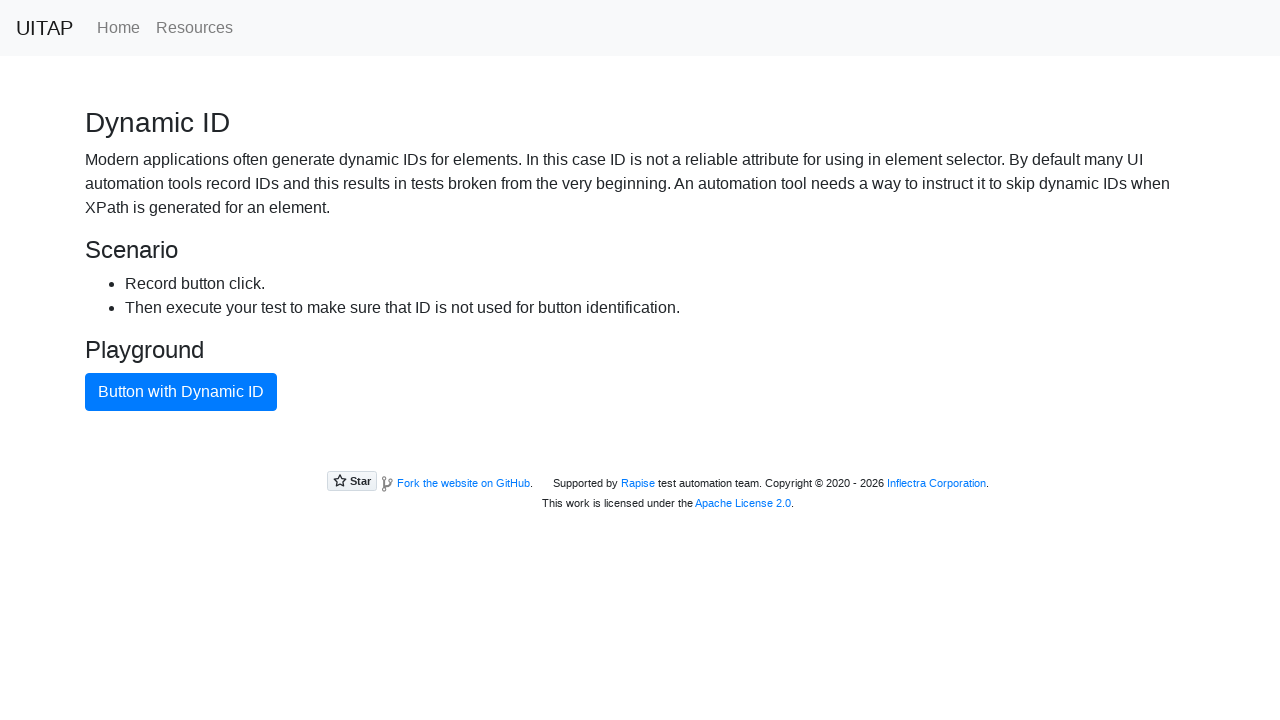